Tests successful registration by filling only required fields (first name, last name, email) and verifying success

Starting URL: https://suninjuly.github.io/registration1.html

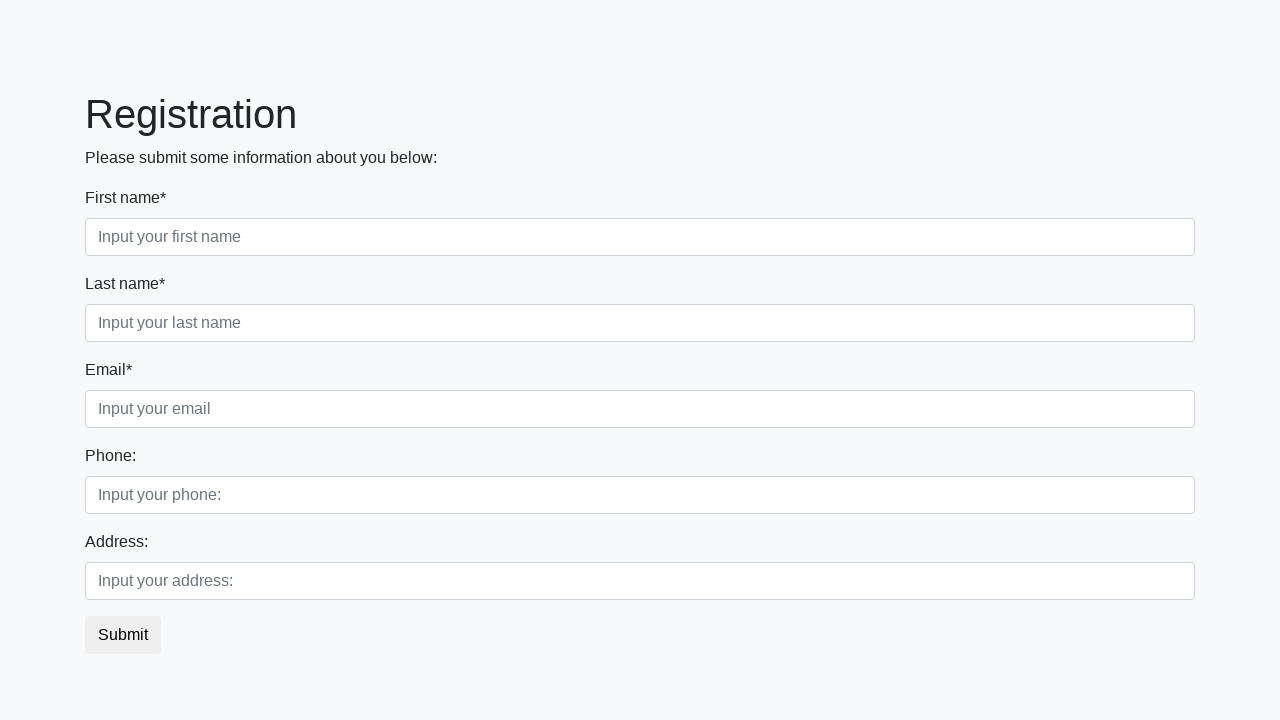

Filled first name field with 'Emily' on [placeholder='Input your first name']
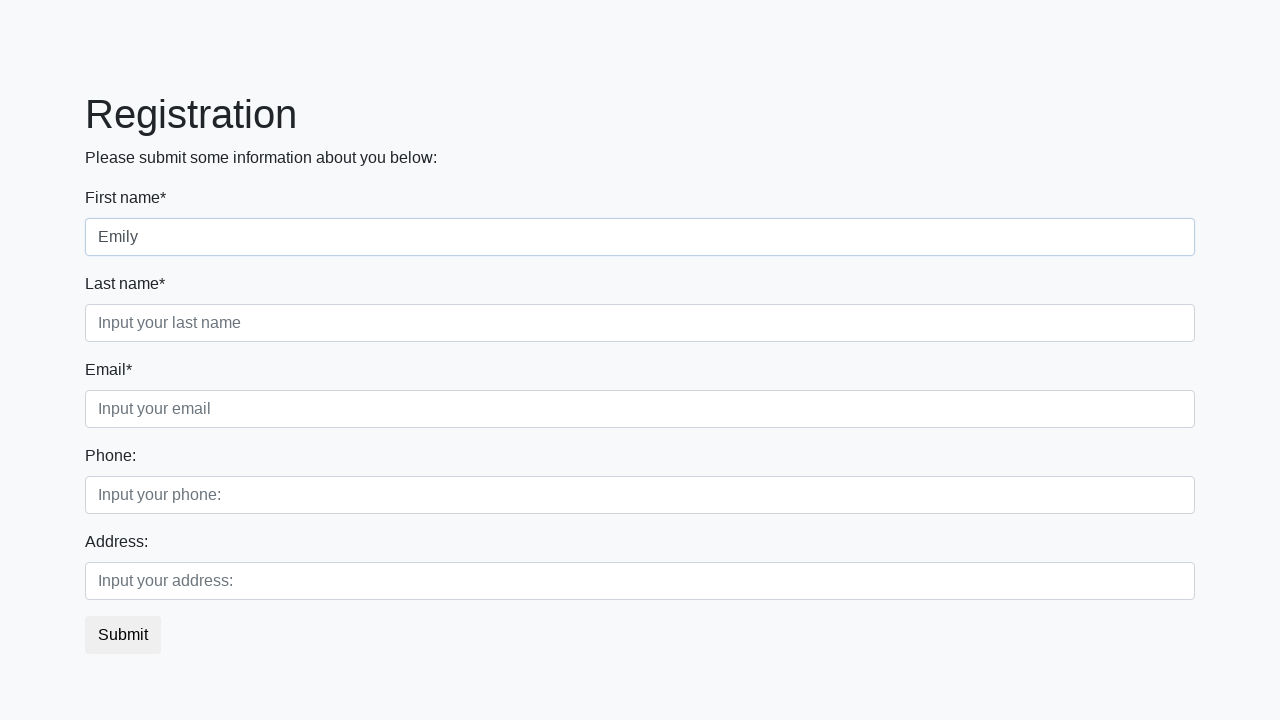

Filled last name field with 'Richardson' on [placeholder='Input your last name']
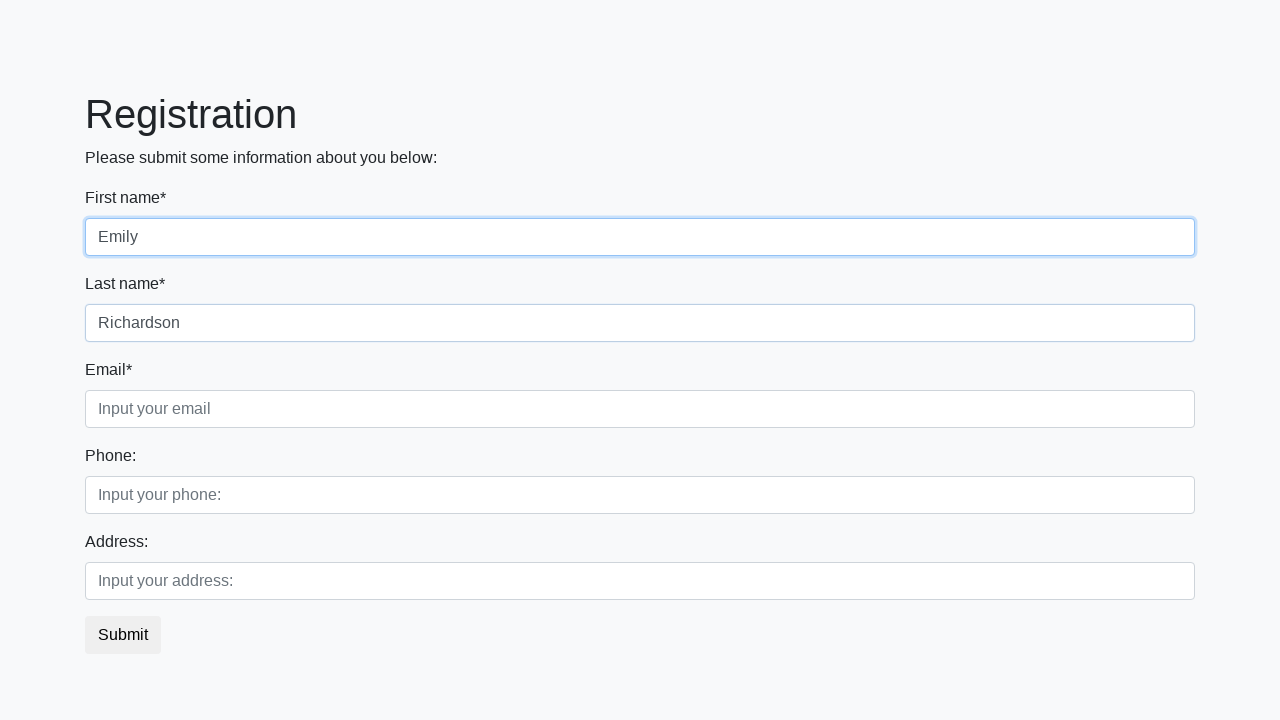

Filled email field with 'emily.r@testmail.org' on [placeholder='Input your email']
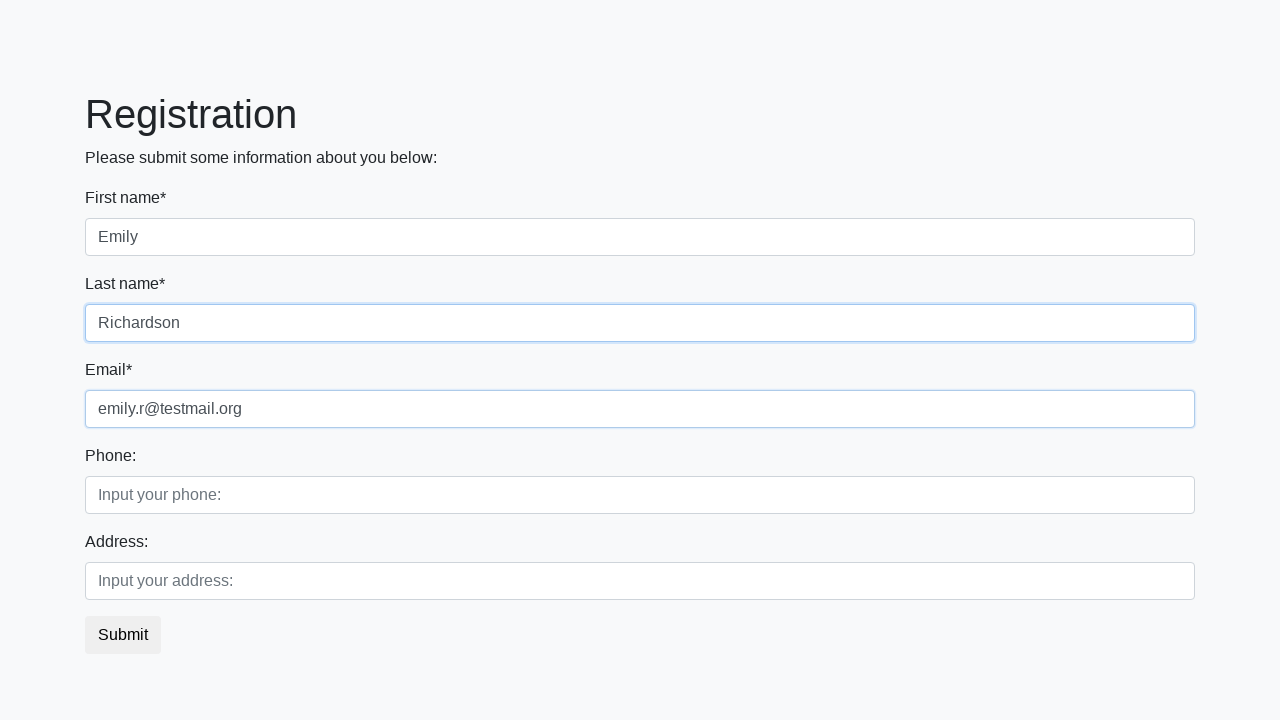

Clicked submit button to complete registration at (123, 635) on [type='submit']
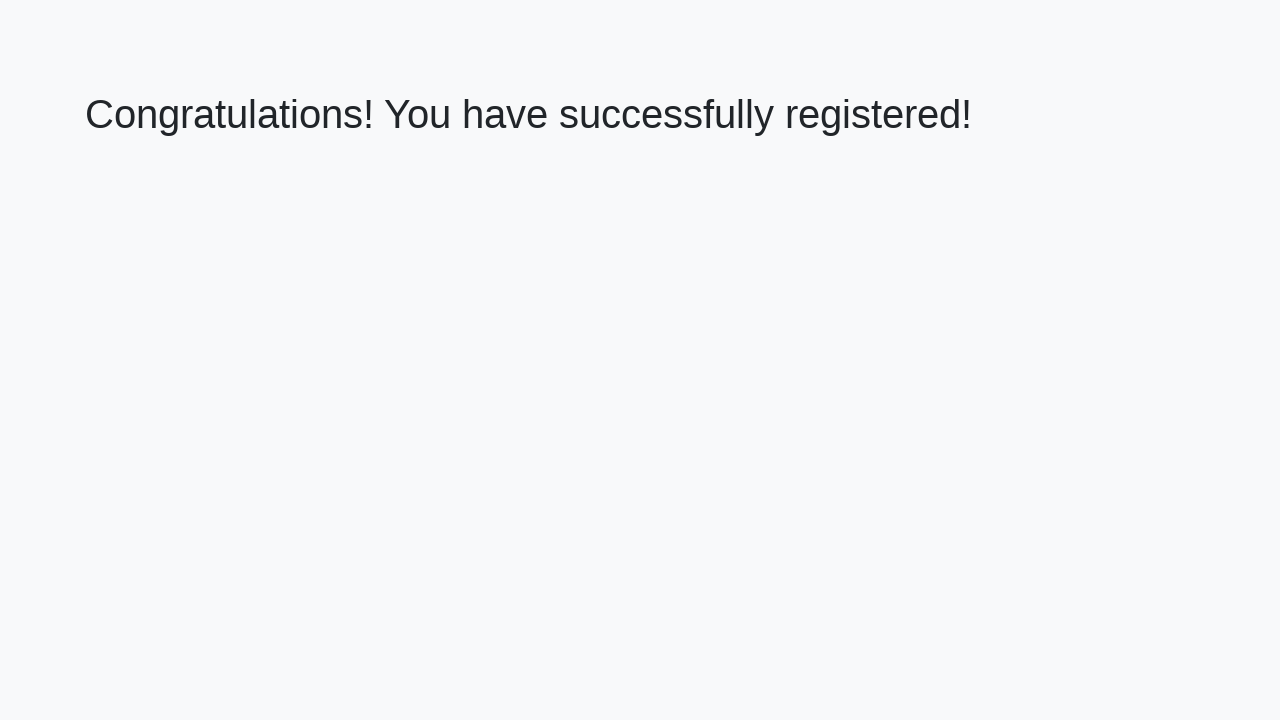

Success page loaded with h1 element visible
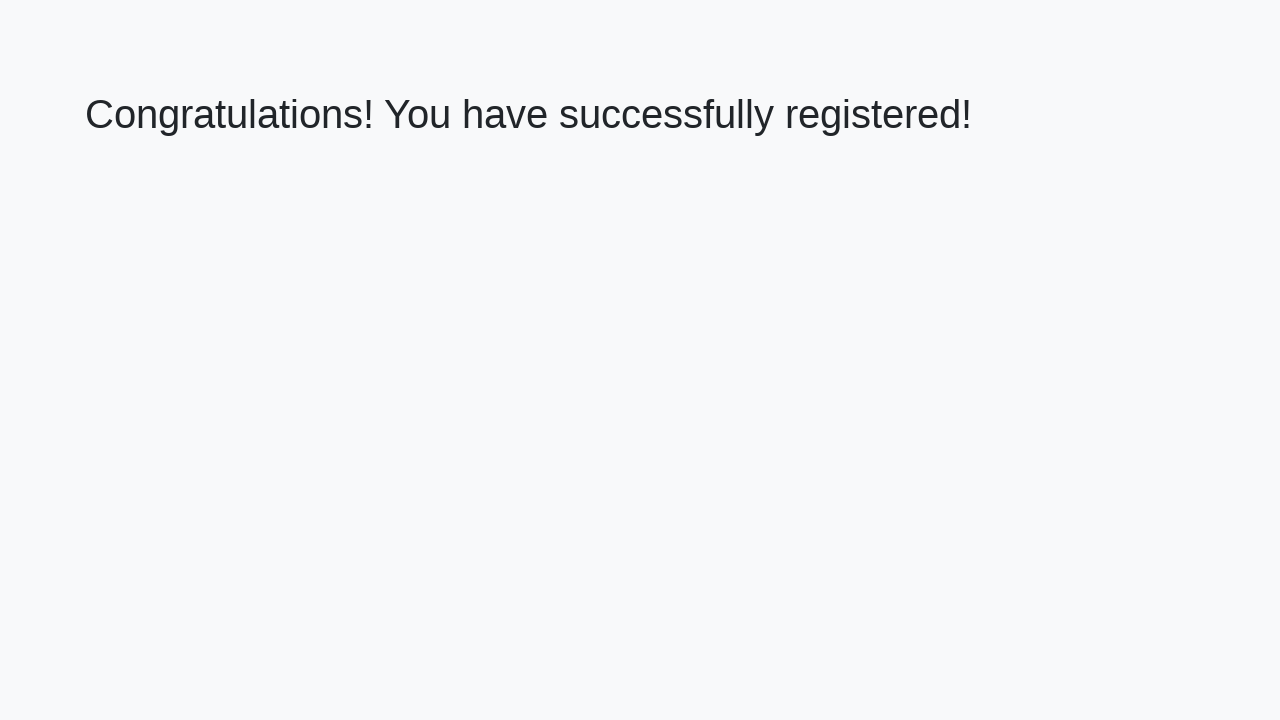

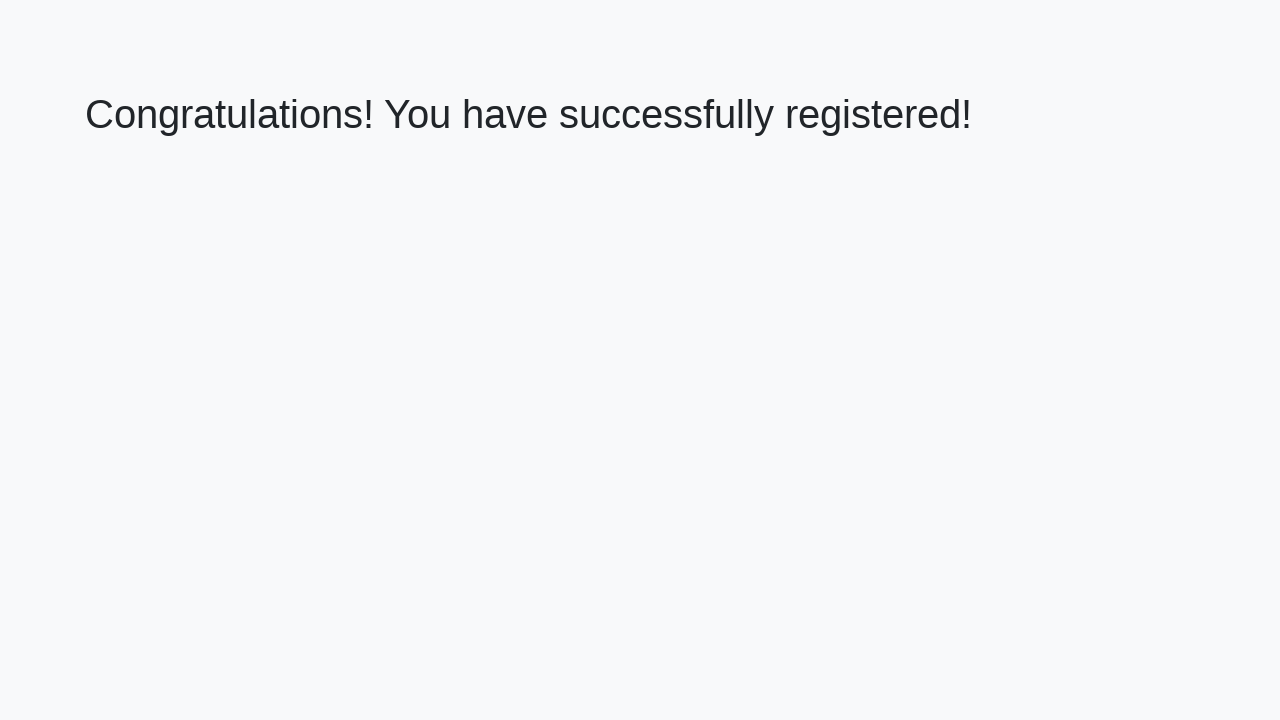